Navigates to a webpage, adds visual annotations using JavaScript injection, captures screenshots before and after annotation, then removes the annotations

Starting URL: https://example.com

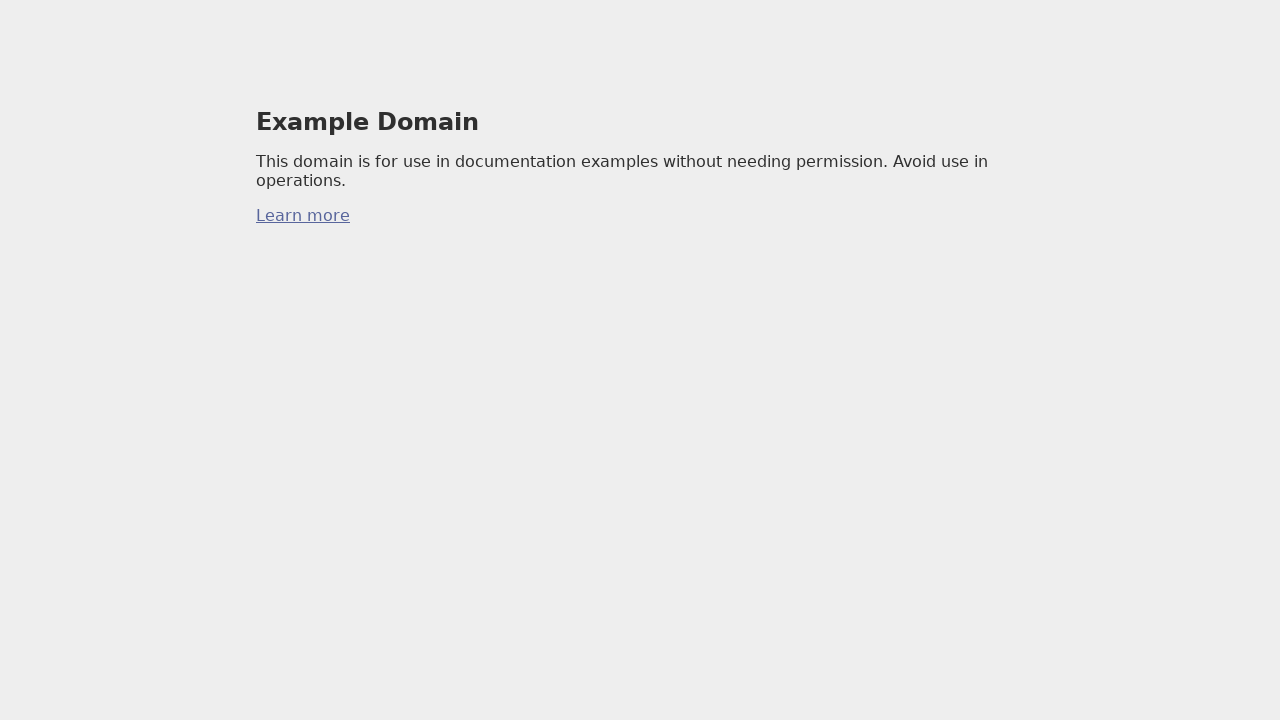

Set viewport to 1920x1080 for consistent screenshots
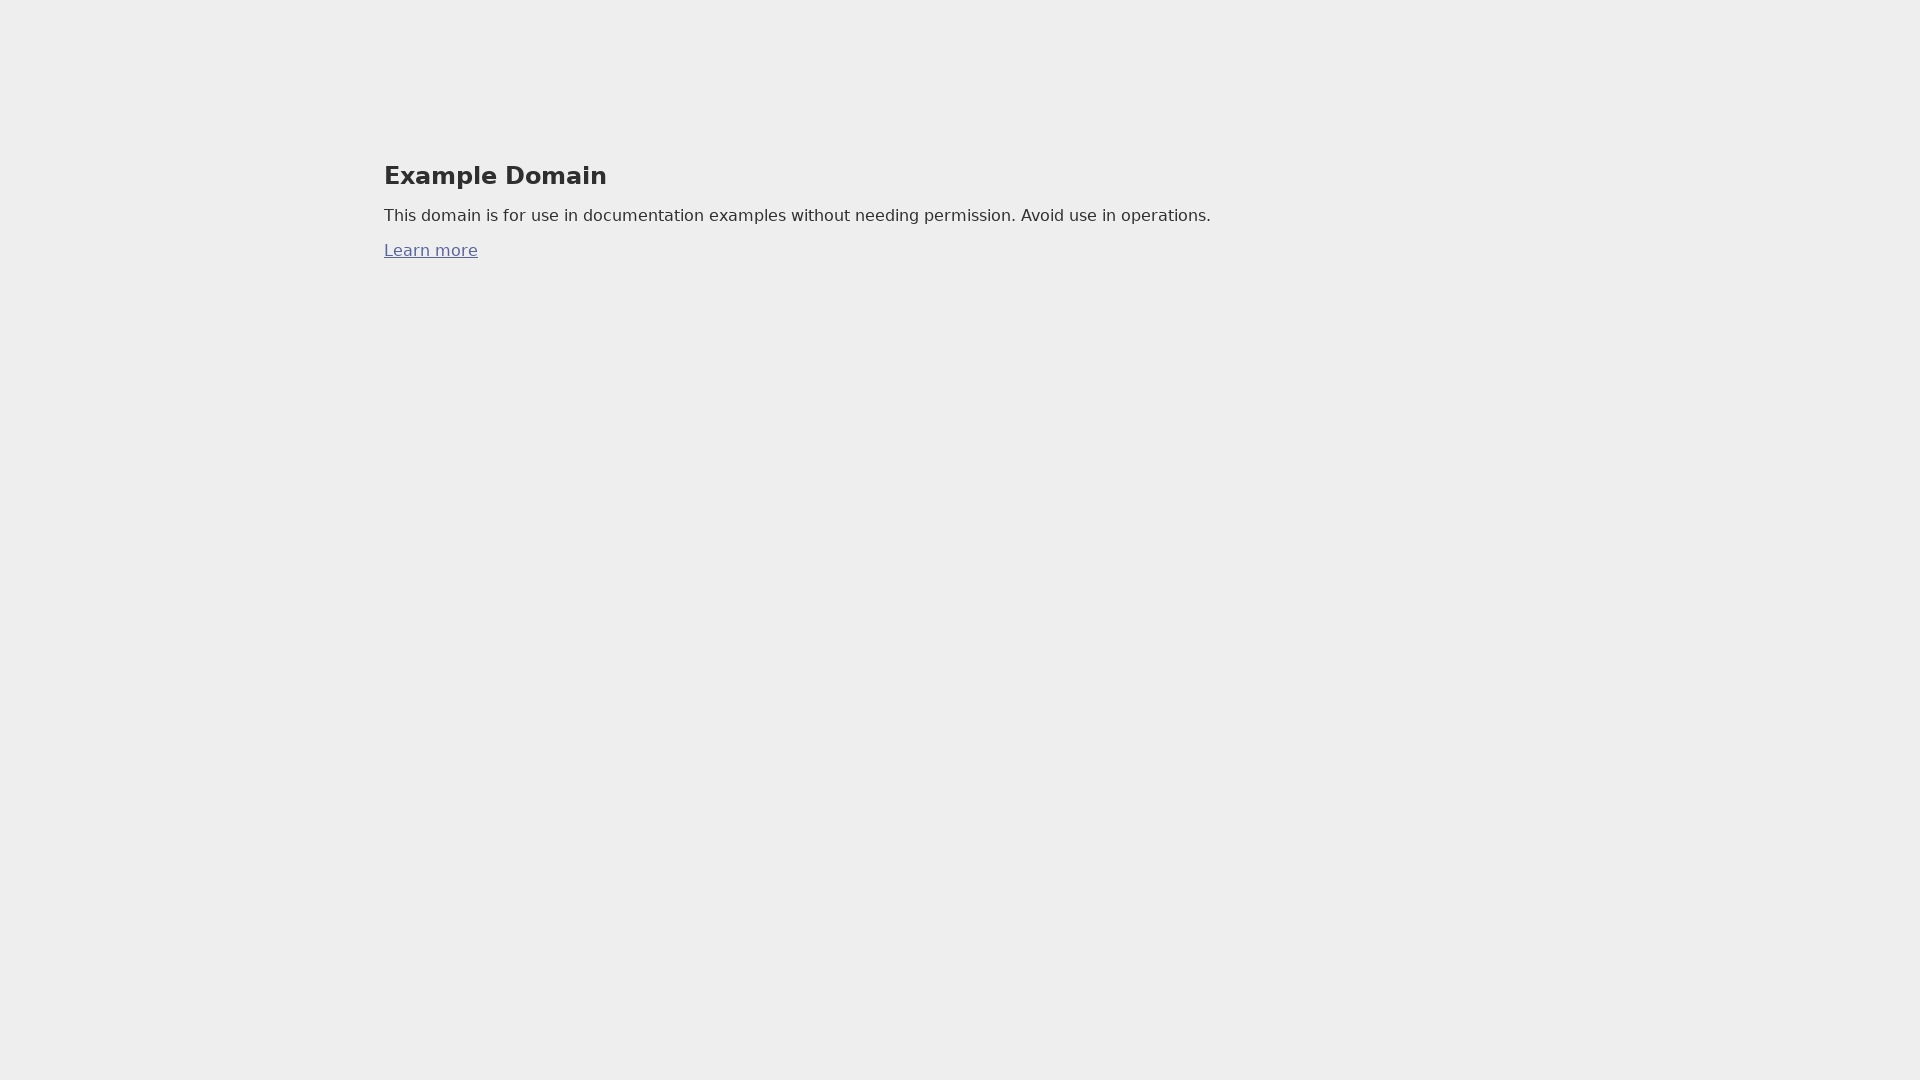

Added visual annotations to the page using JavaScript injection
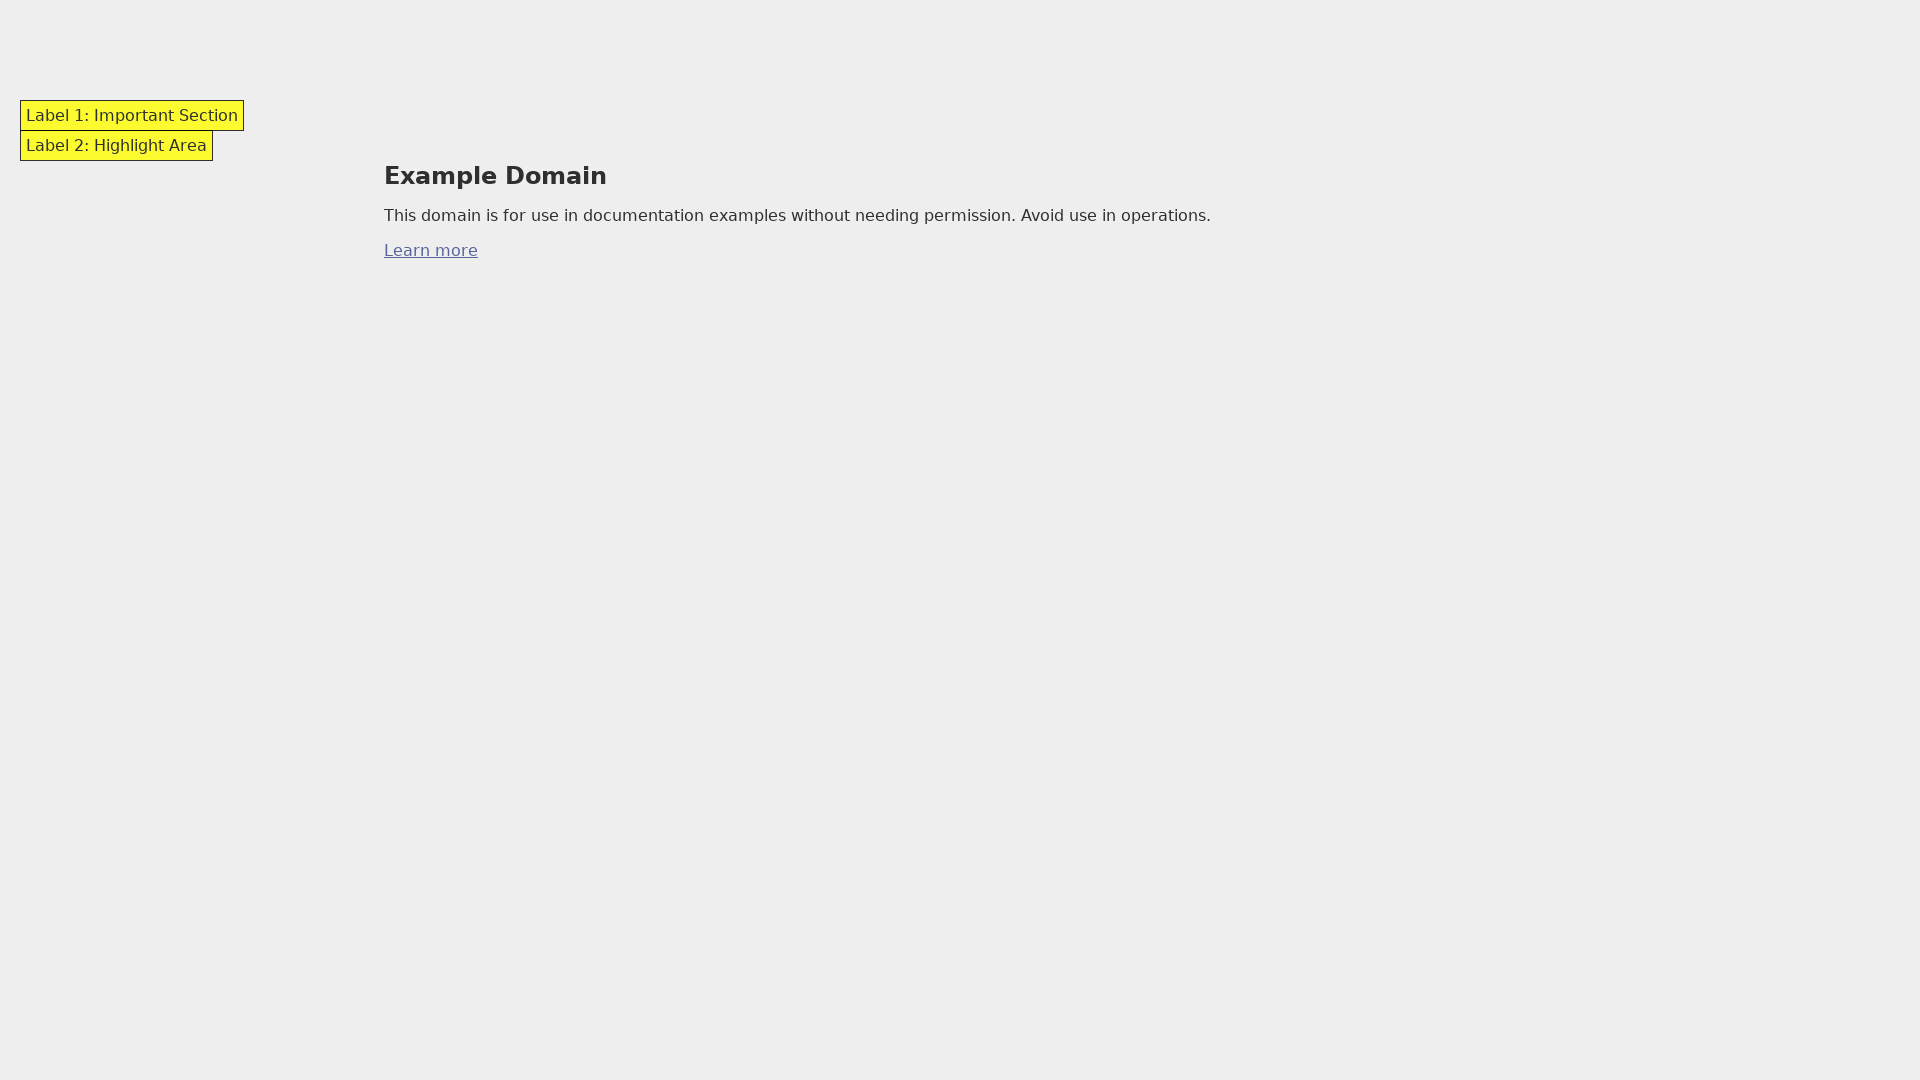

Waited for annotations to render
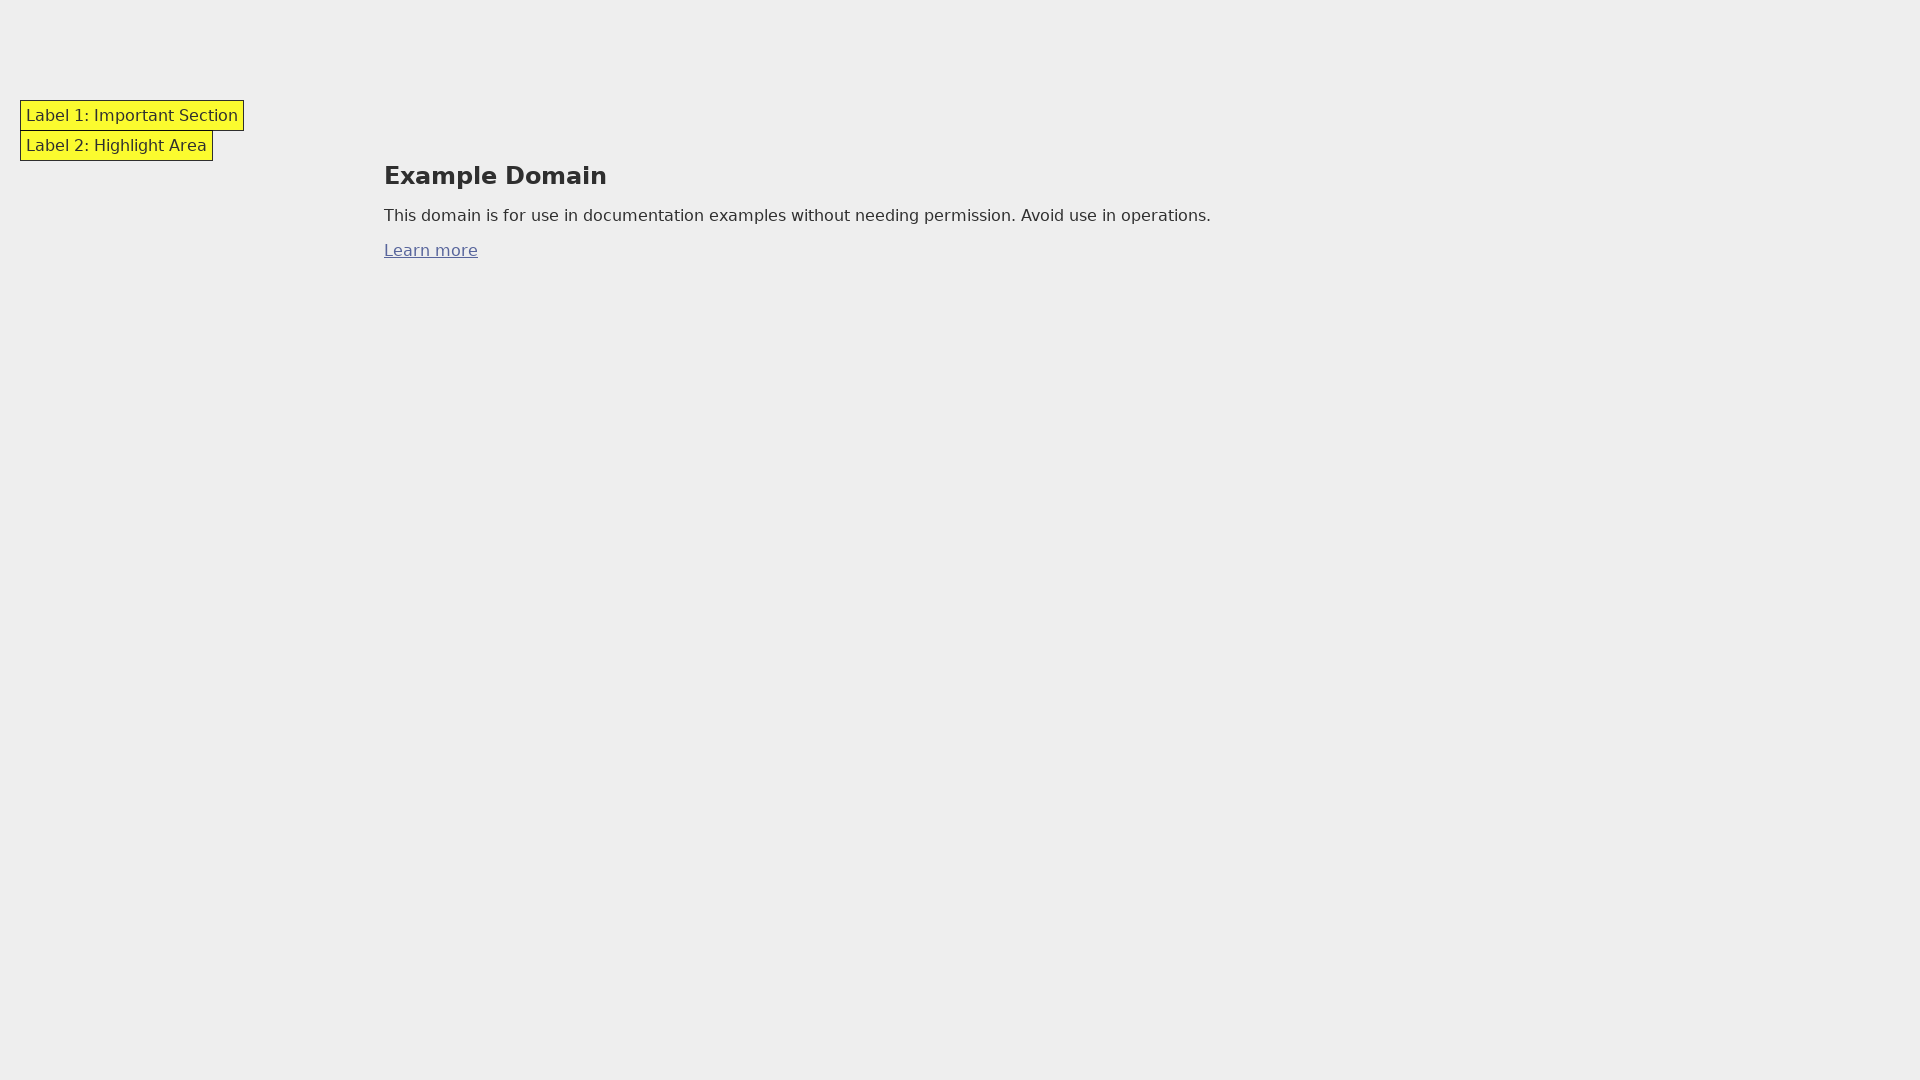

Removed all annotations from the page using JavaScript
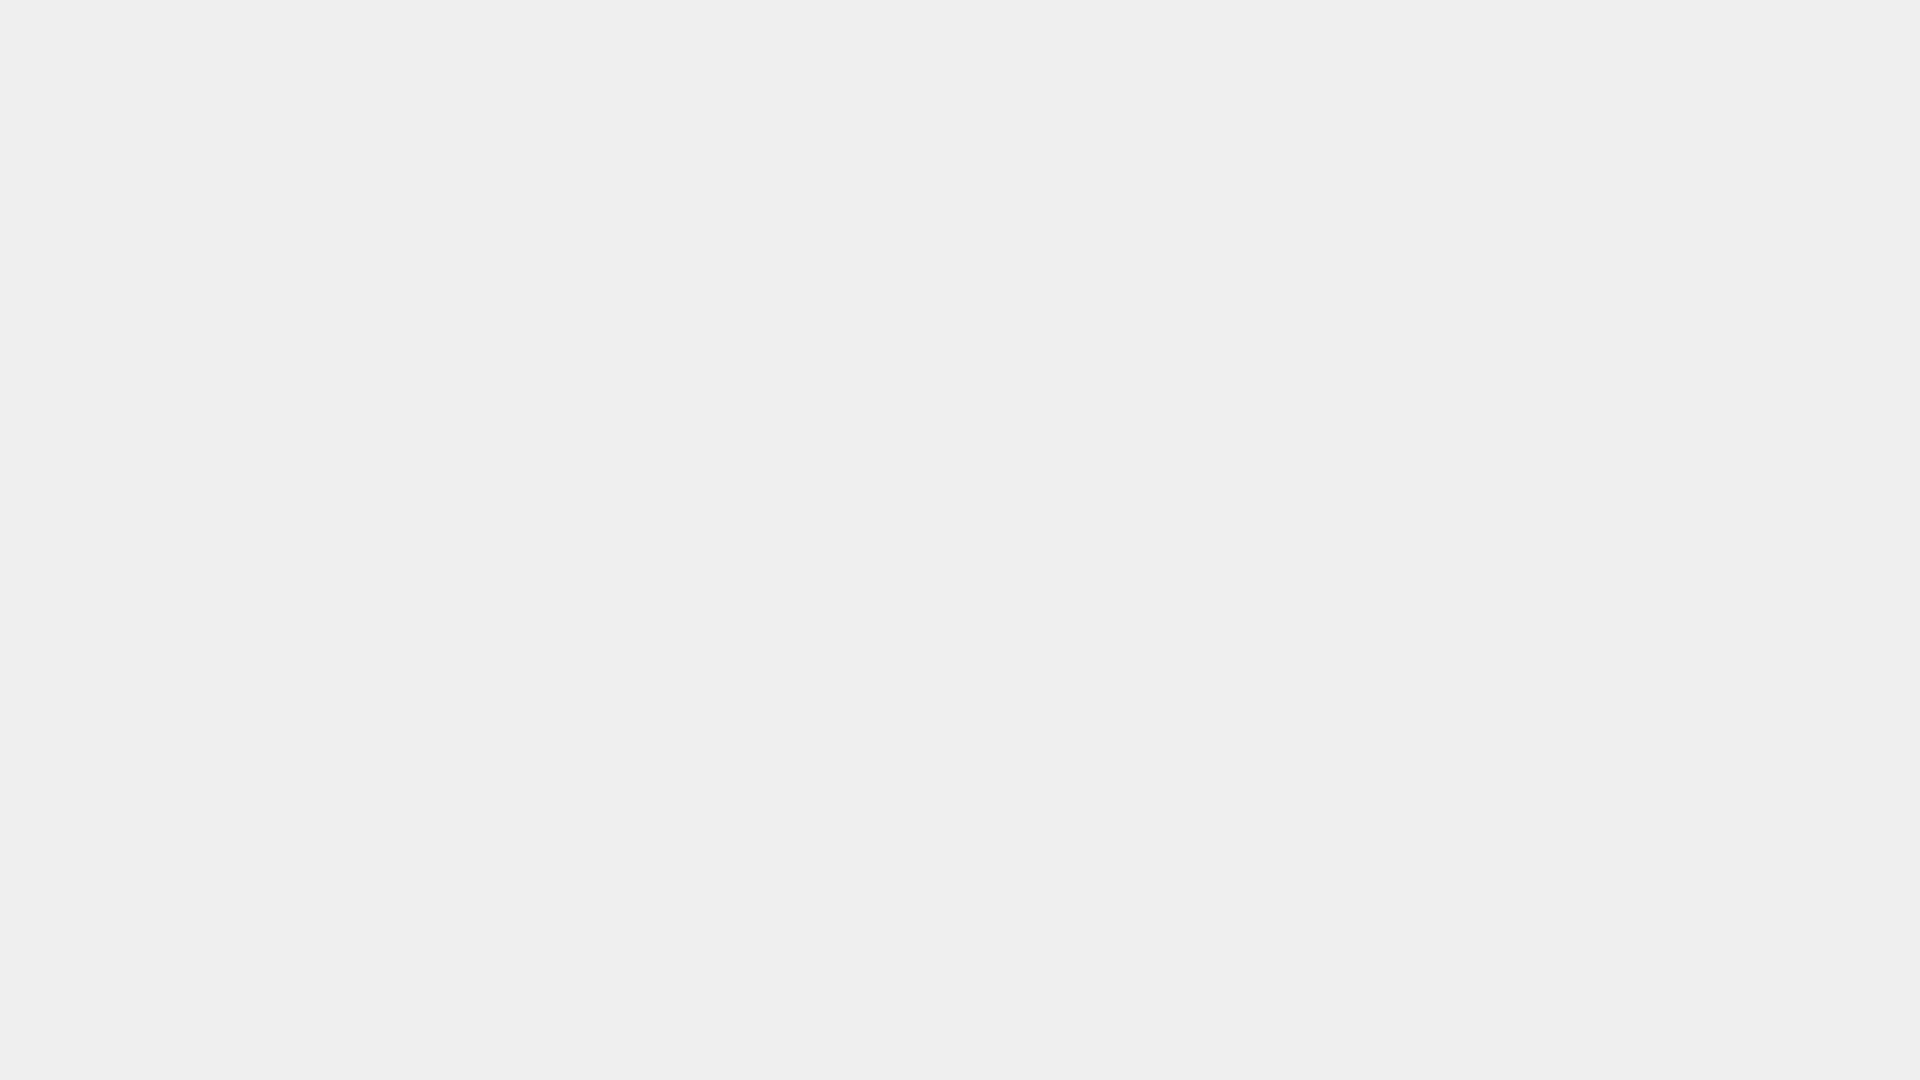

Waited for annotation removal to complete
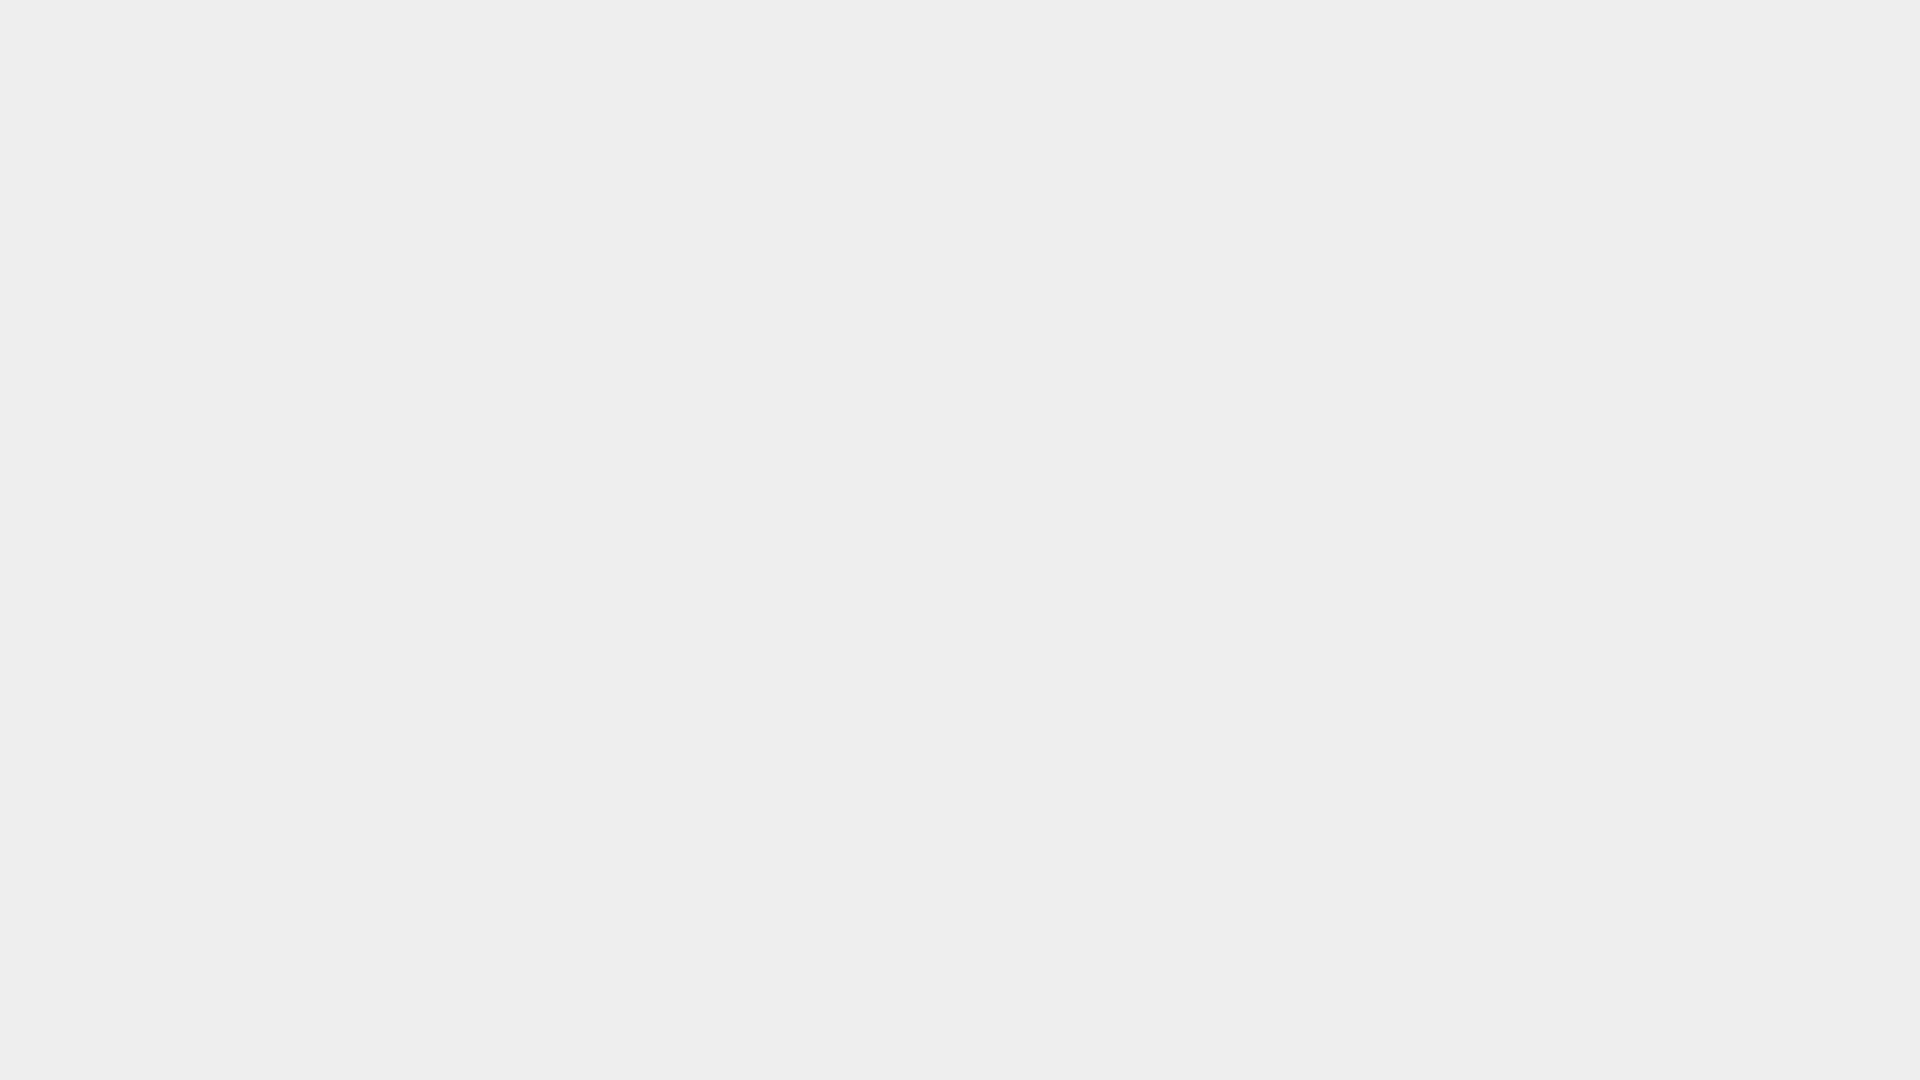

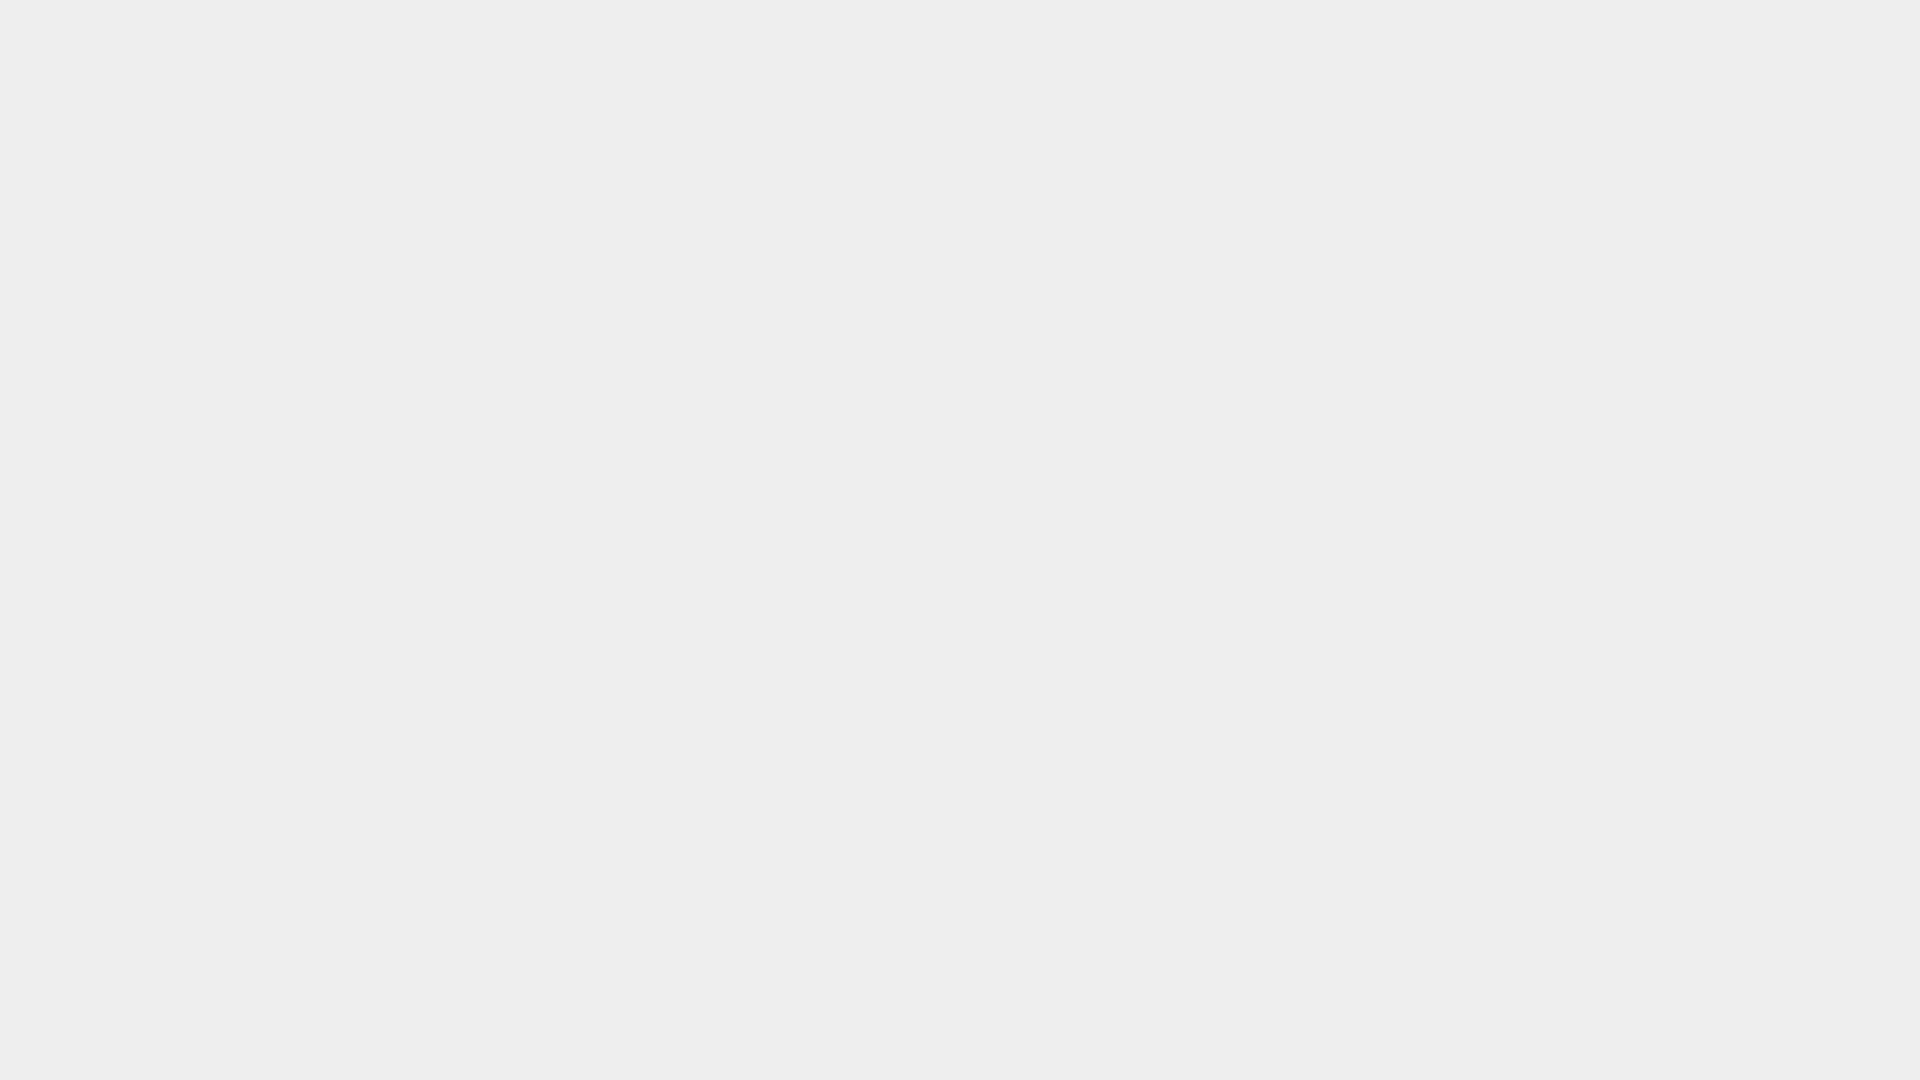